Tests JavaScript prompt alert functionality by dismissing the alert first, then reopening it, entering text, and accepting it to verify the input is captured correctly.

Starting URL: http://leafground.com/alert.xhtml

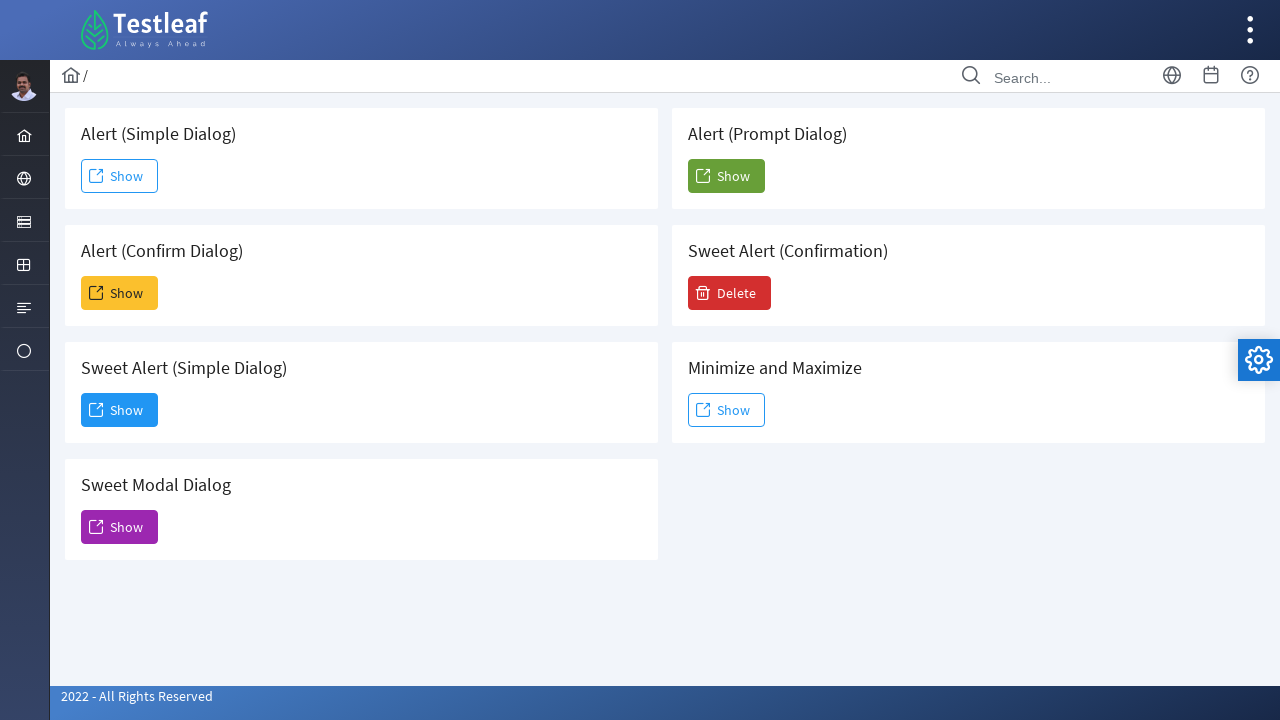

Clicked button to trigger prompt dialog at (703, 176) on xpath=//h5[contains(text(),'Prompt Dialog')]/following::span
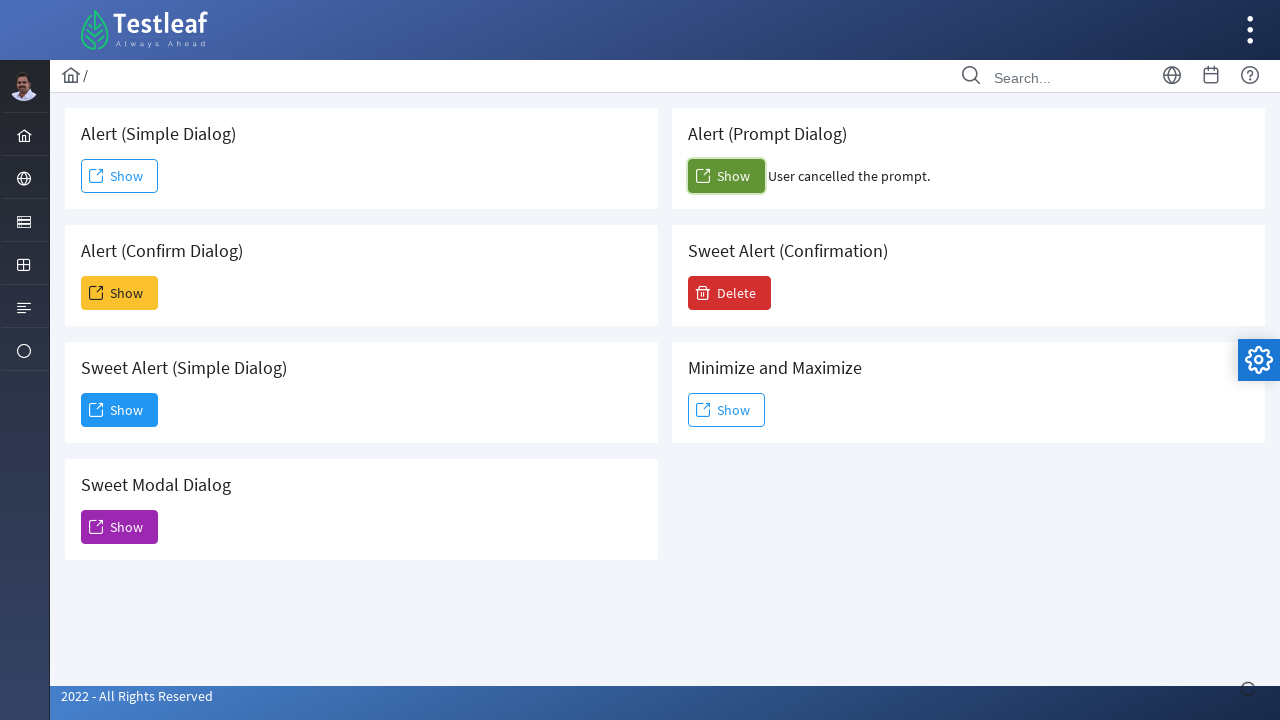

Registered dialog dismiss handler
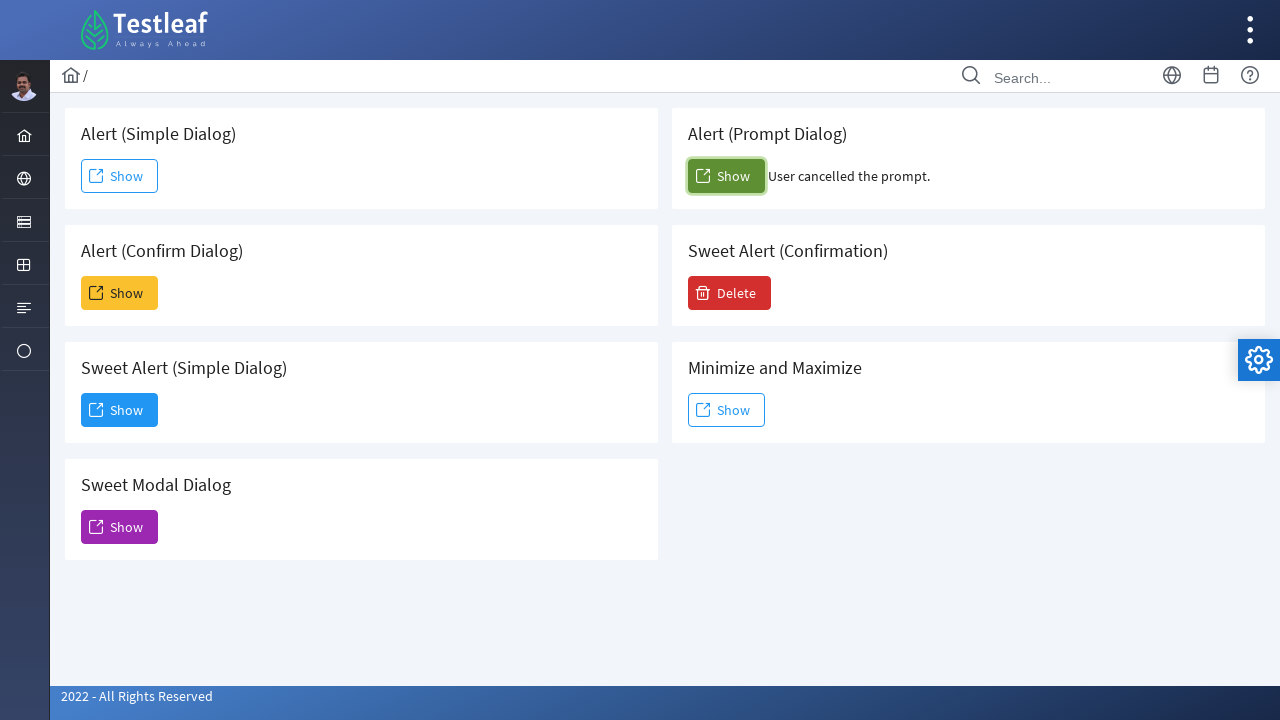

Waited 500ms for dialog handling
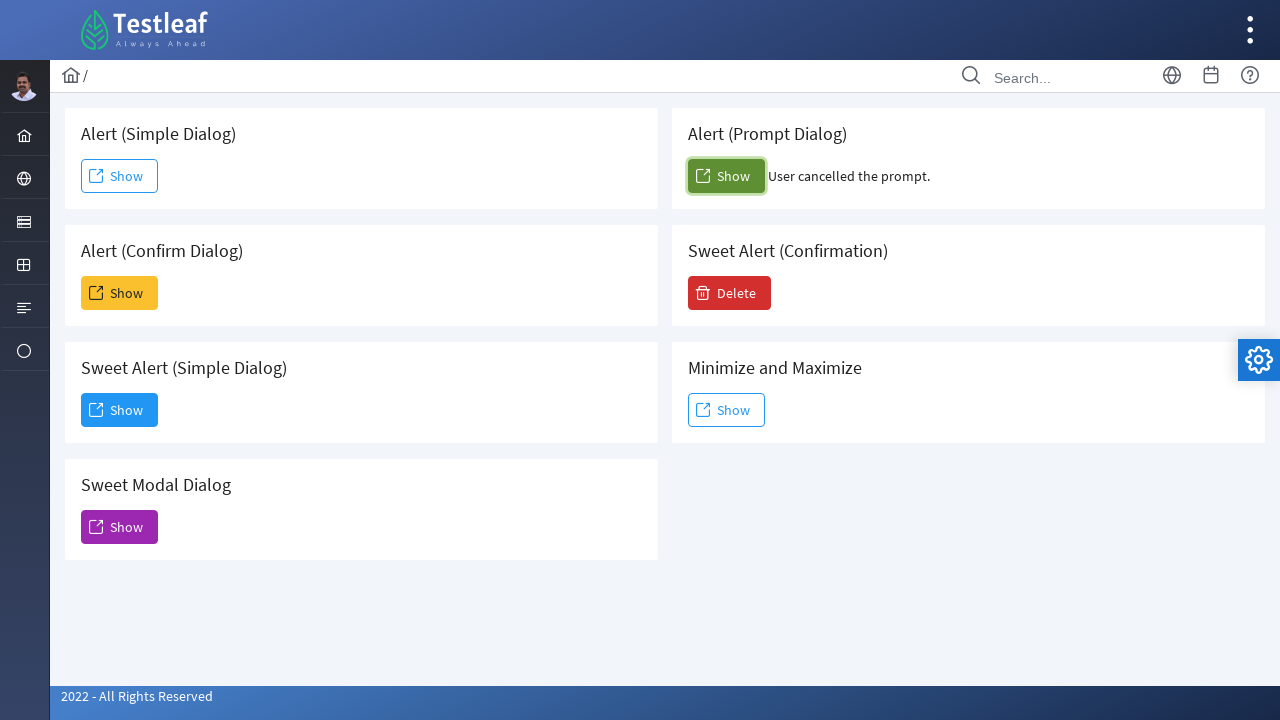

Removed dialog dismiss handler
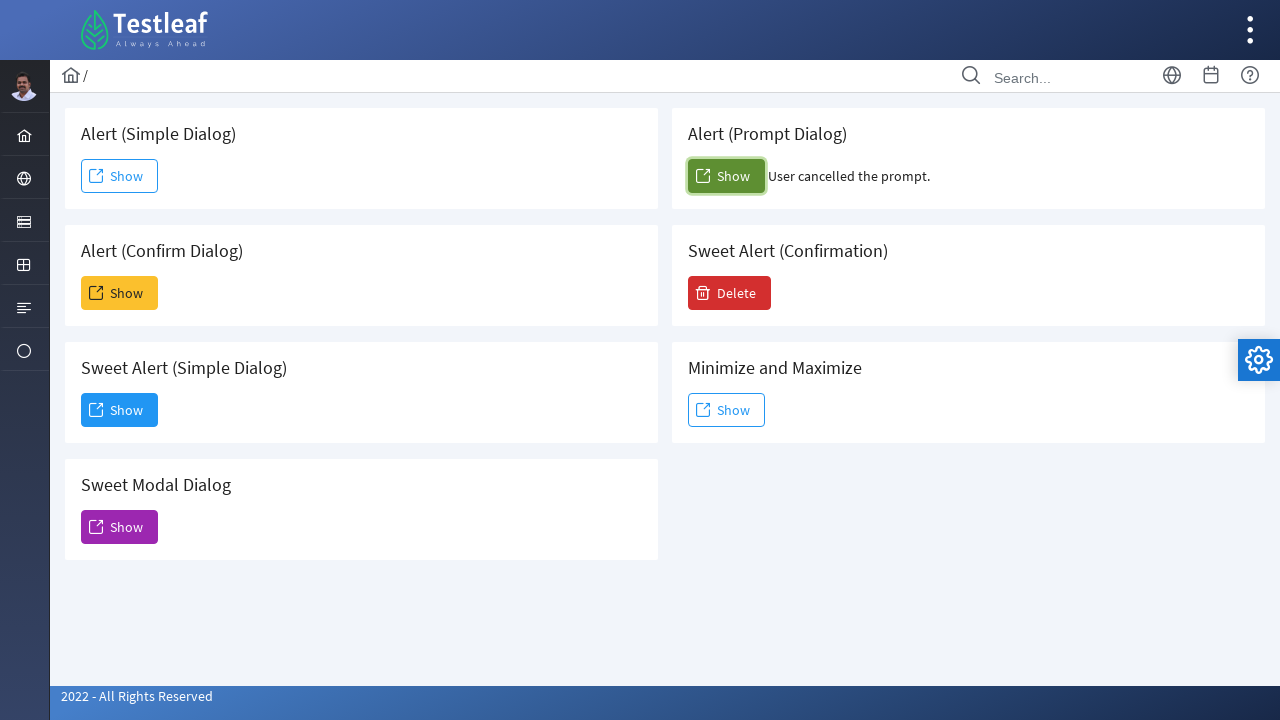

Confirmed result was displayed after dismissing prompt
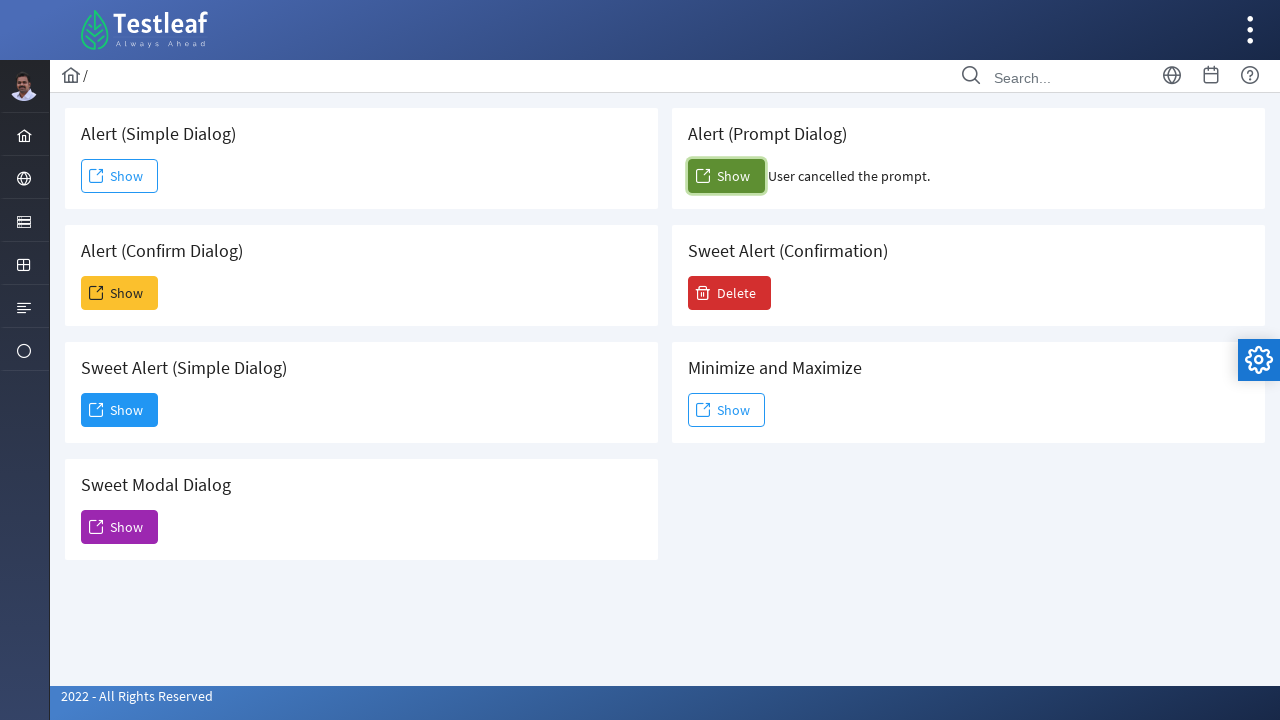

Registered dialog accept handler with text 'Jennifer Martinez'
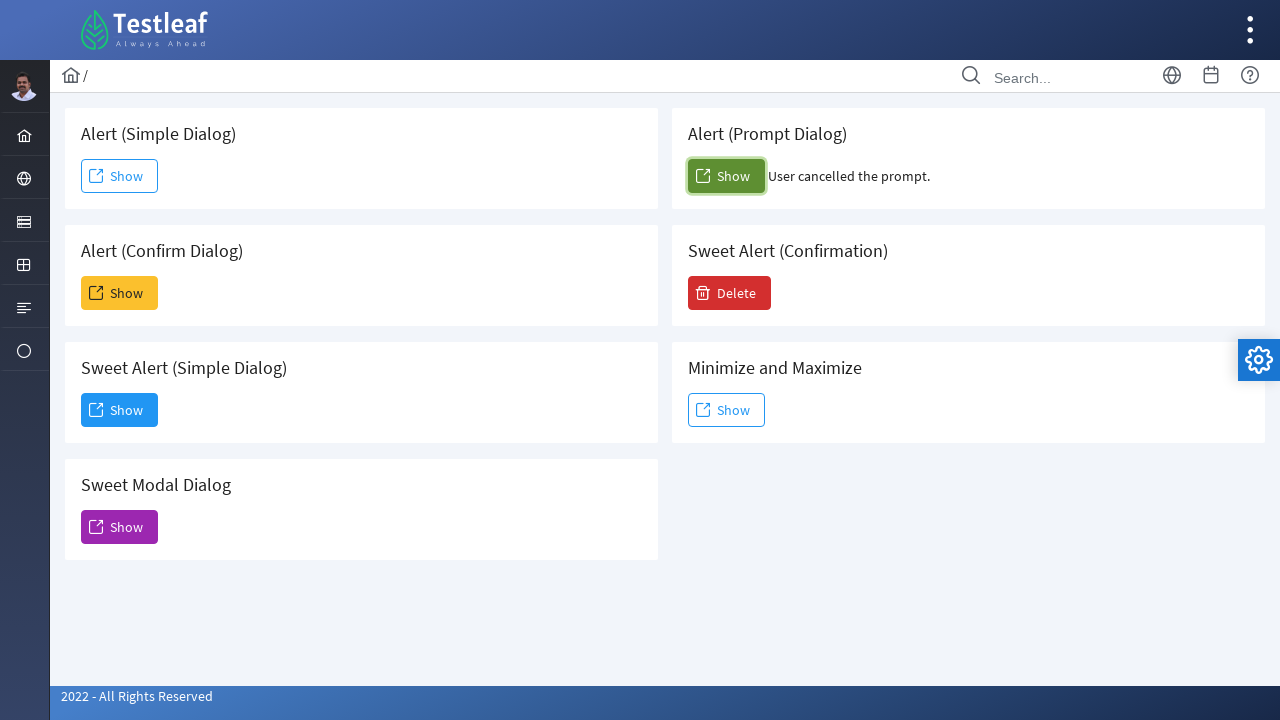

Clicked button to trigger prompt dialog again at (703, 176) on xpath=//h5[contains(text(),'Prompt Dialog')]/following::span
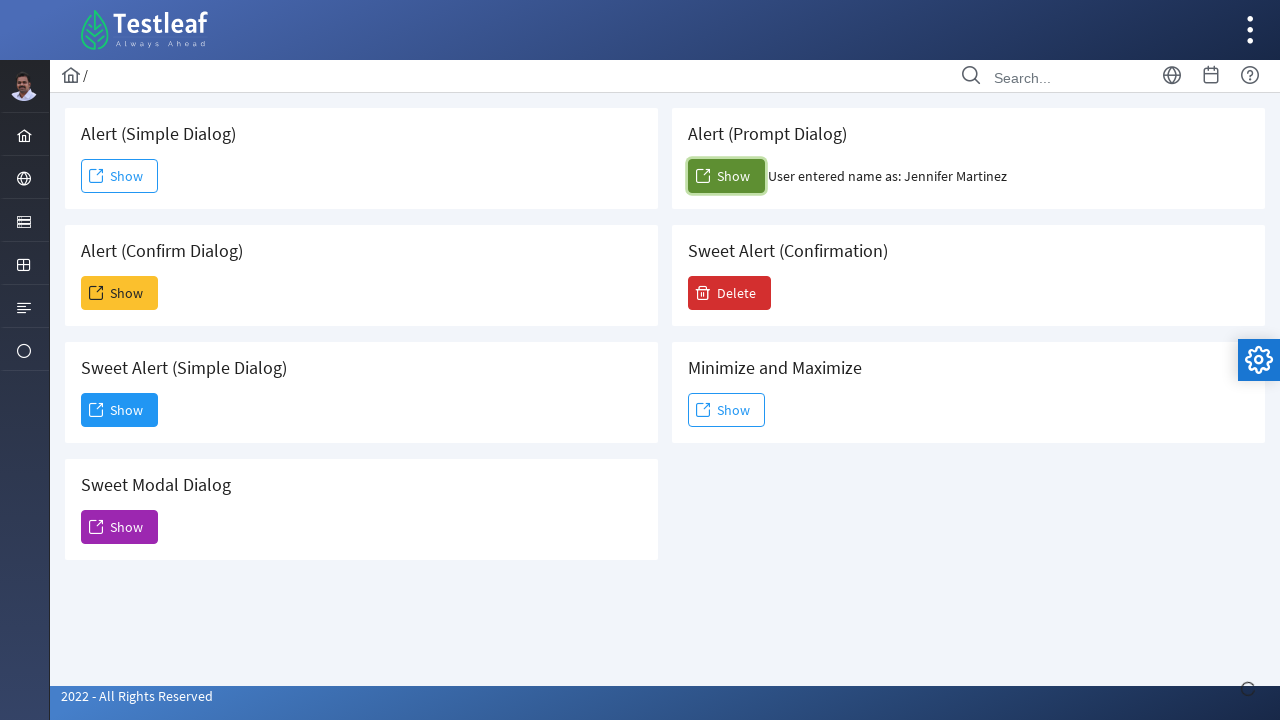

Confirmed result was displayed after accepting prompt with 'Jennifer Martinez'
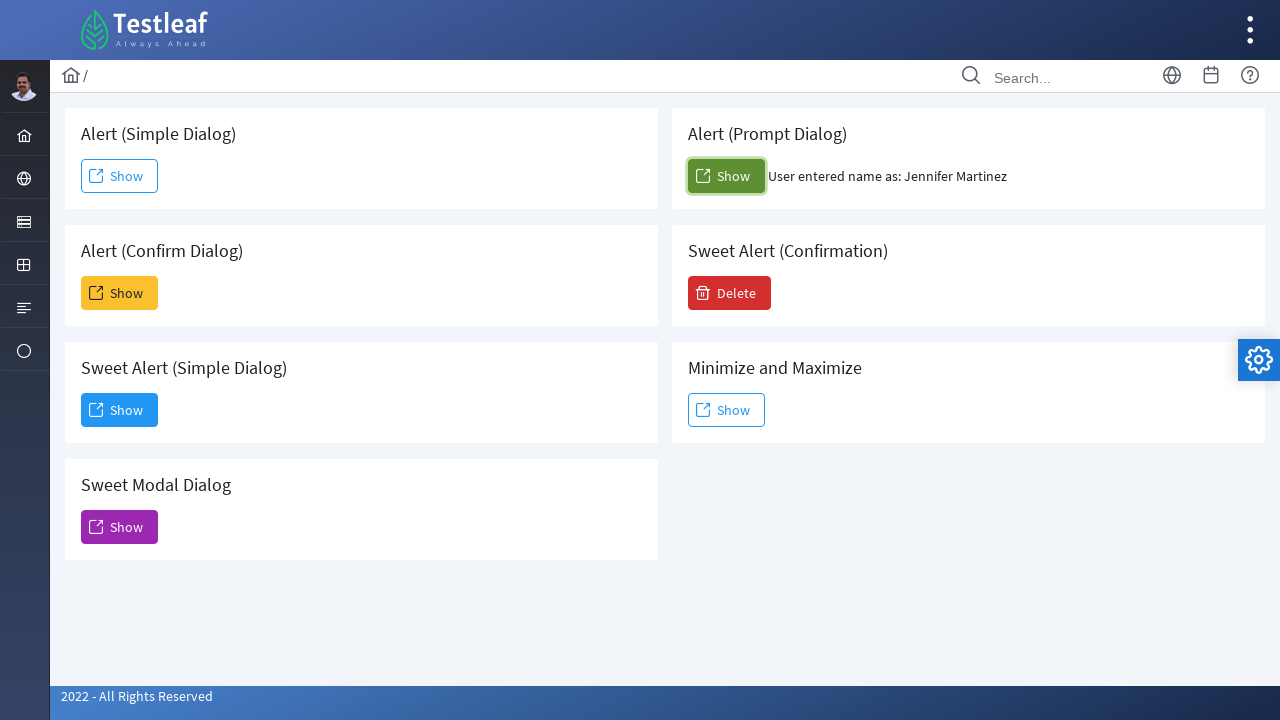

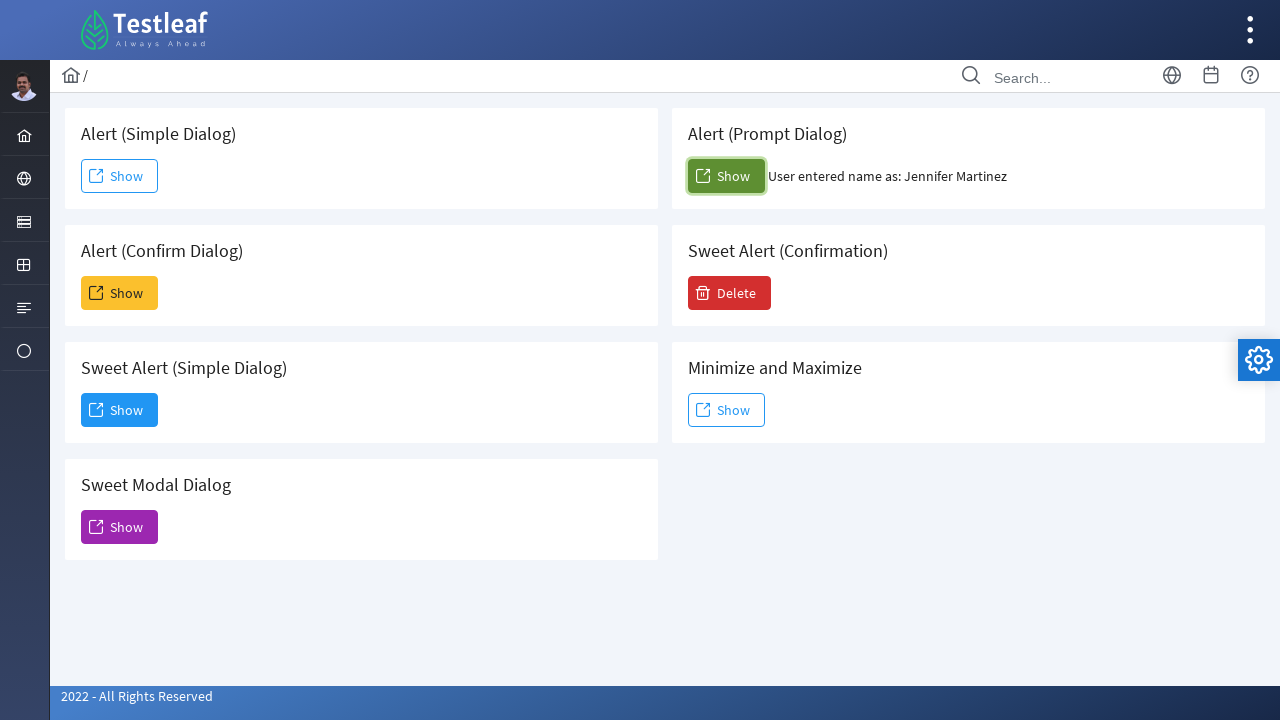